Navigates to a test page, scrolls down and then up using JavaScript, and locates an input element on the page

Starting URL: http://omayo.blogspot.com/

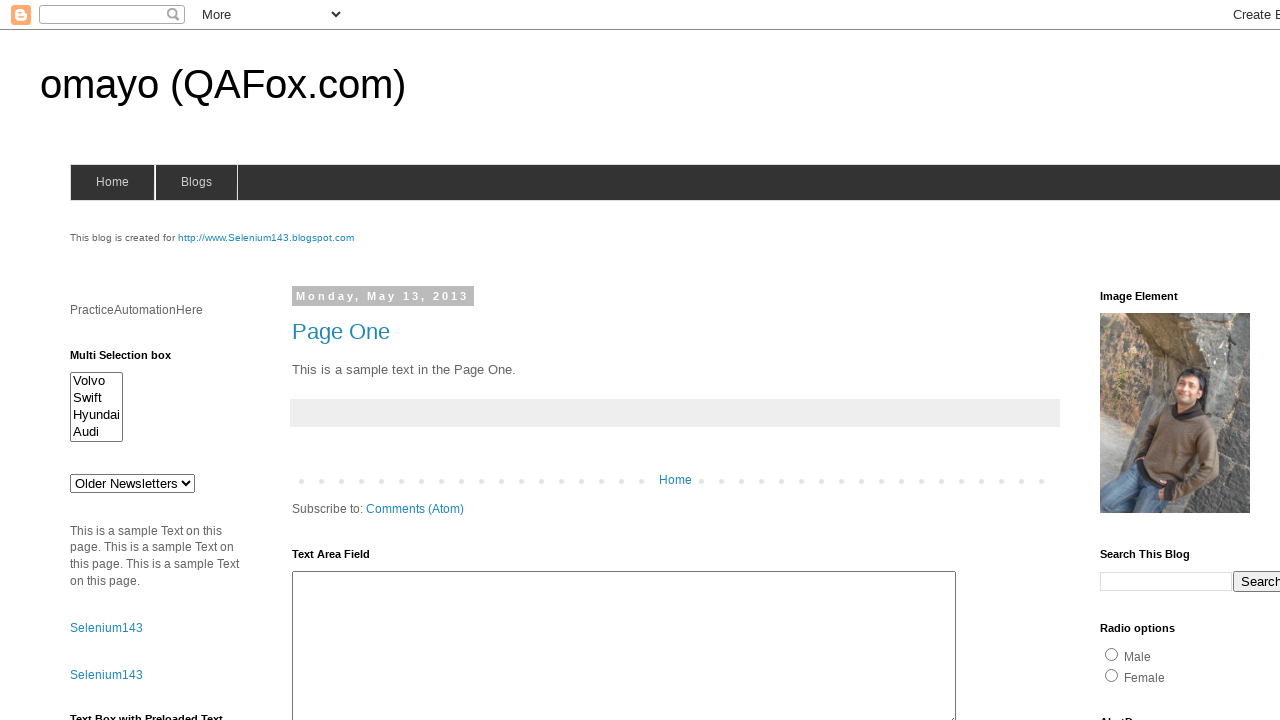

Scrolled down 1500 pixels using JavaScript
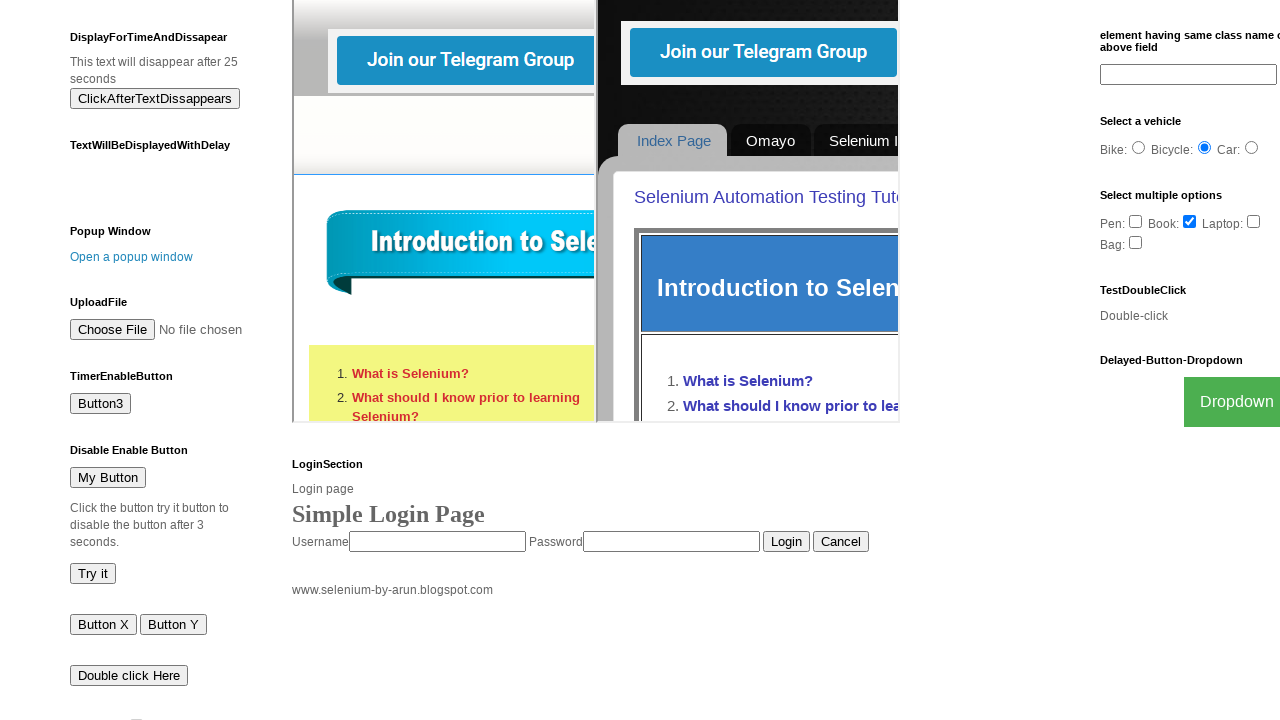

Scrolled up 500 pixels using JavaScript
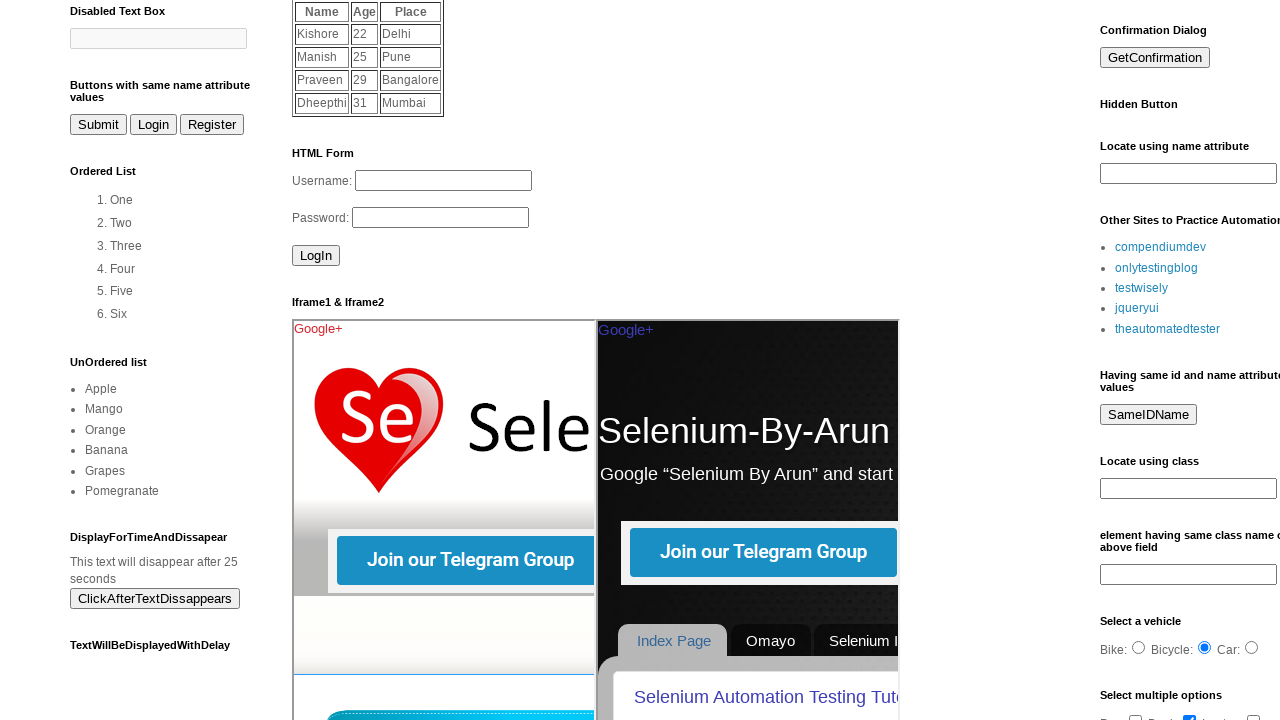

Located input element with id 'sa' on the page
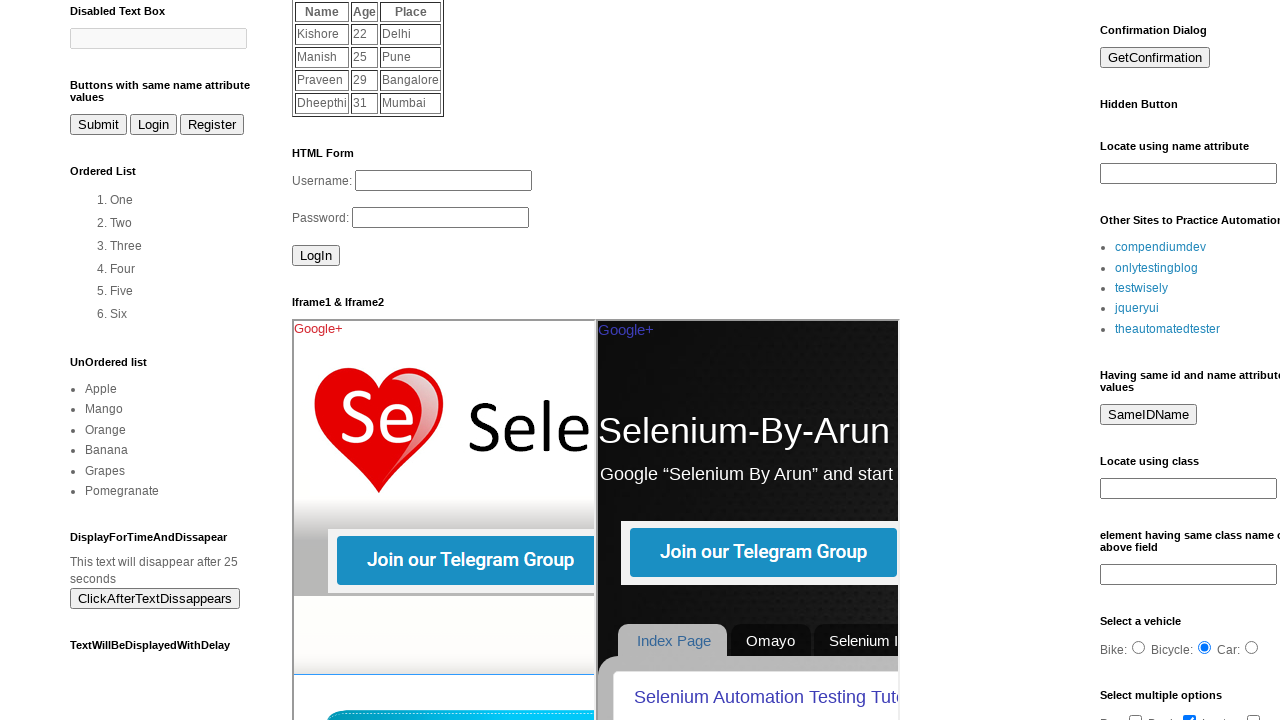

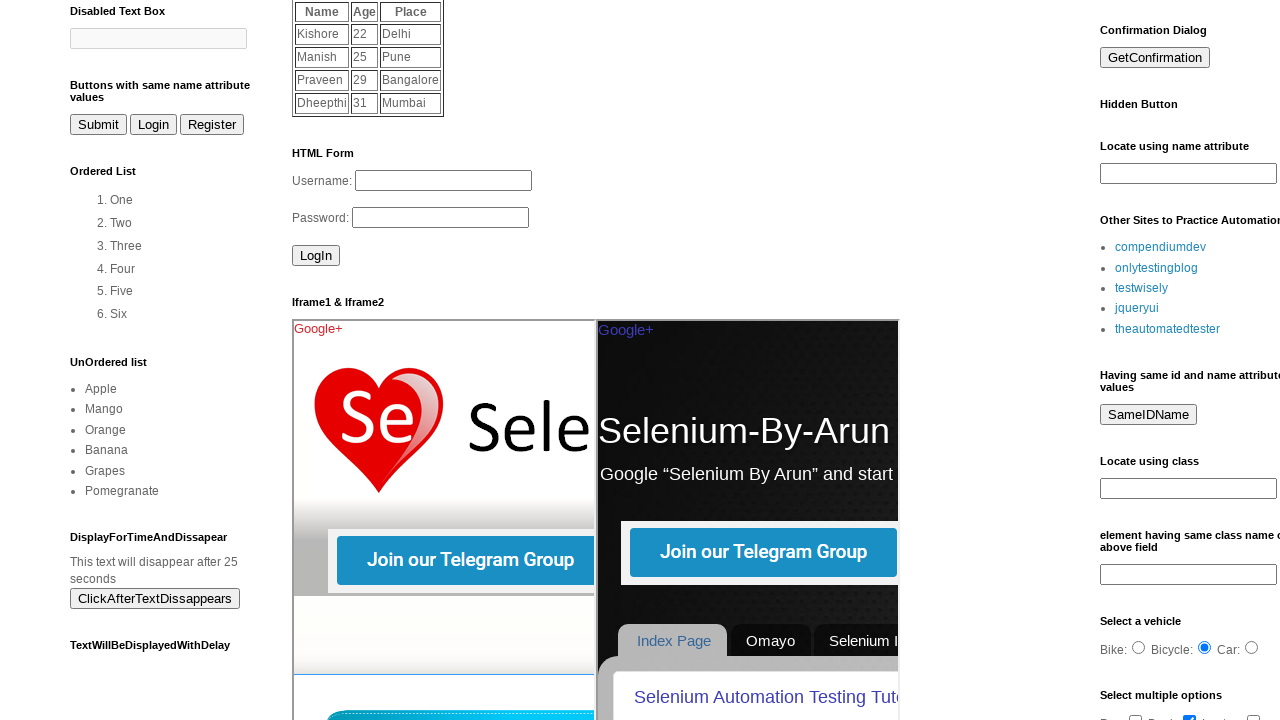